Tests a form by entering numeric values into two input fields named 'a' and 'b'

Starting URL: https://iroman2019.github.io/first-project/

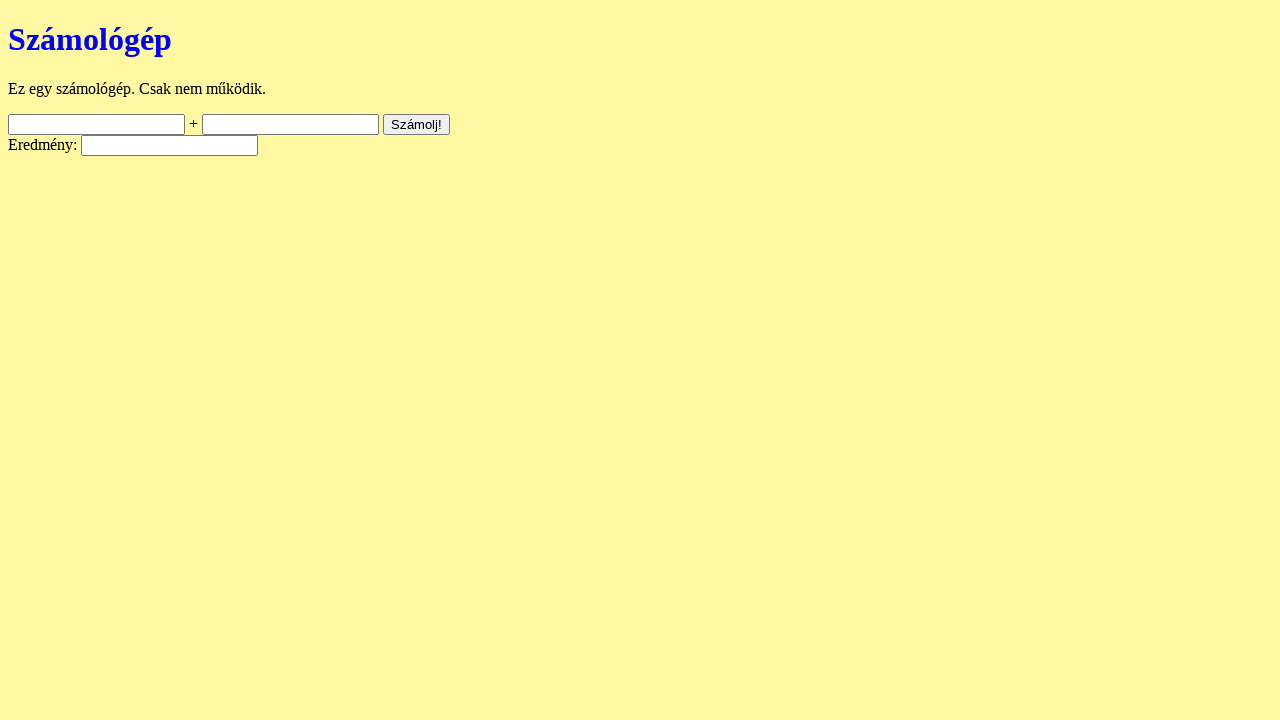

Filled input field 'a' with numeric value '3' on input[name='a']
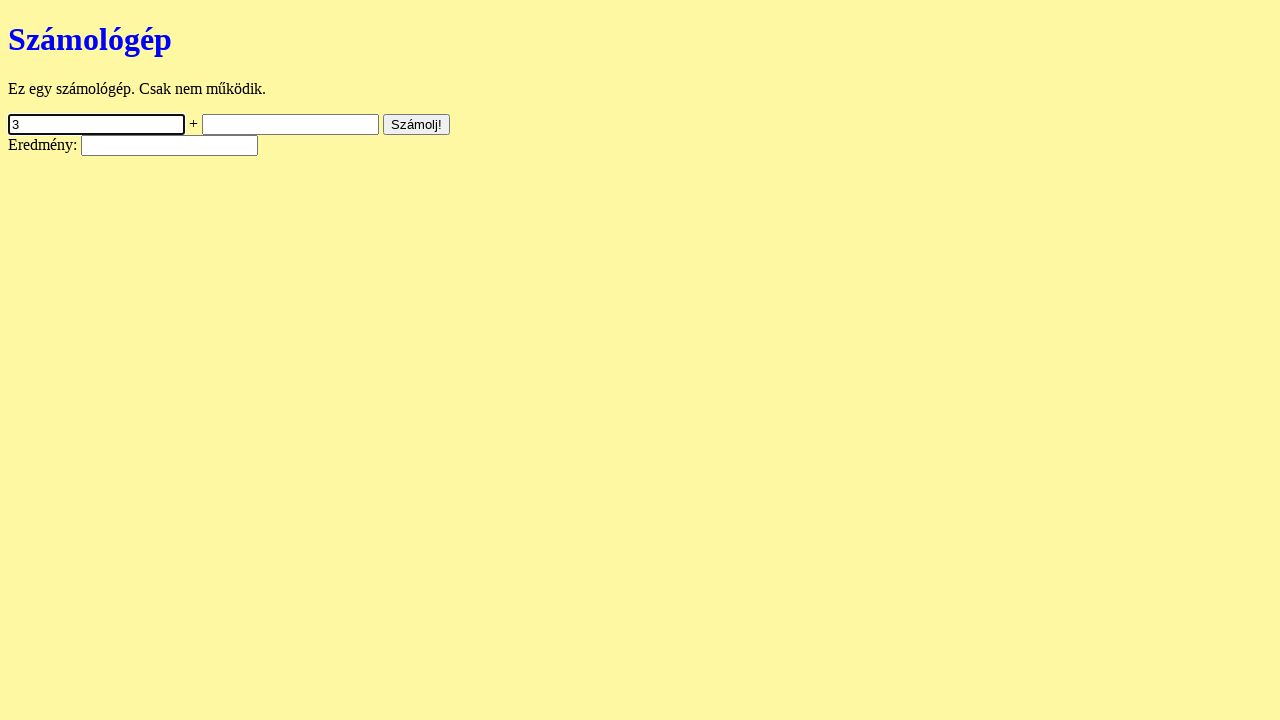

Filled input field 'b' with numeric value '4' on input[name='b']
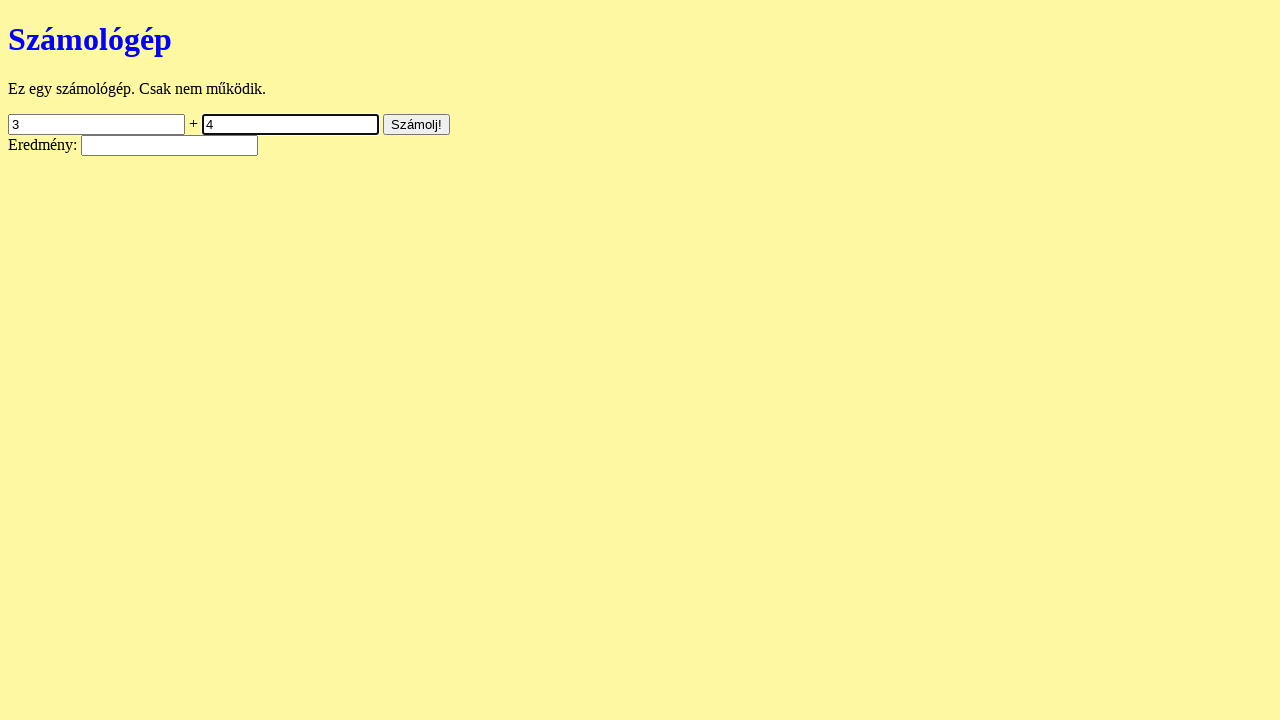

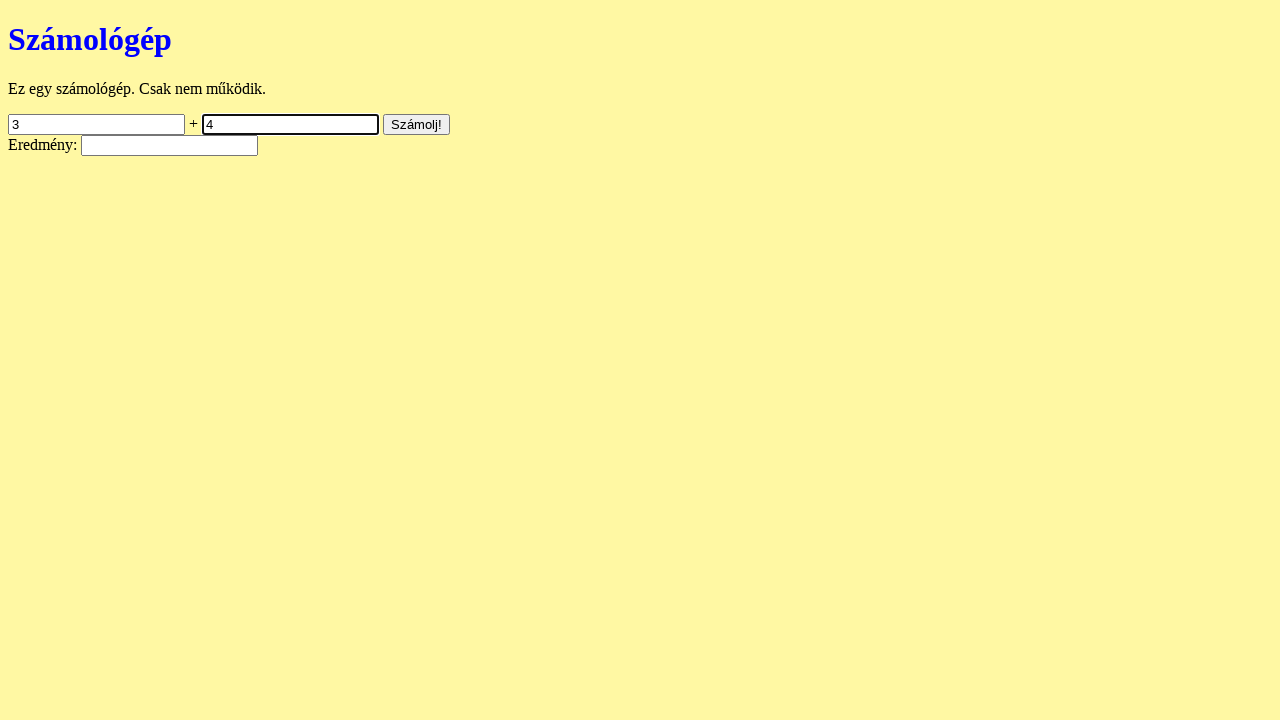